Tests elements with dynamic properties by waiting for a button to become enabled, a button to change color, and a button to become visible after a delay.

Starting URL: https://demoqa.com/dynamic-properties

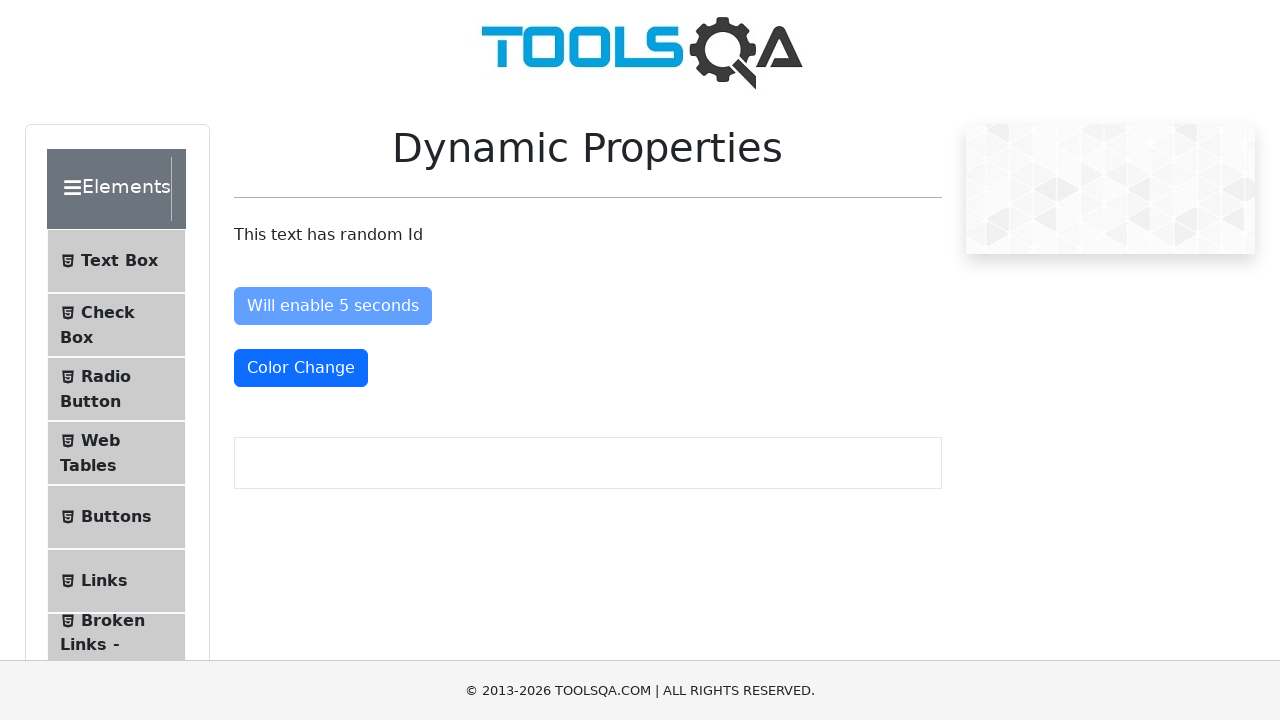

Waited for enable button to become enabled
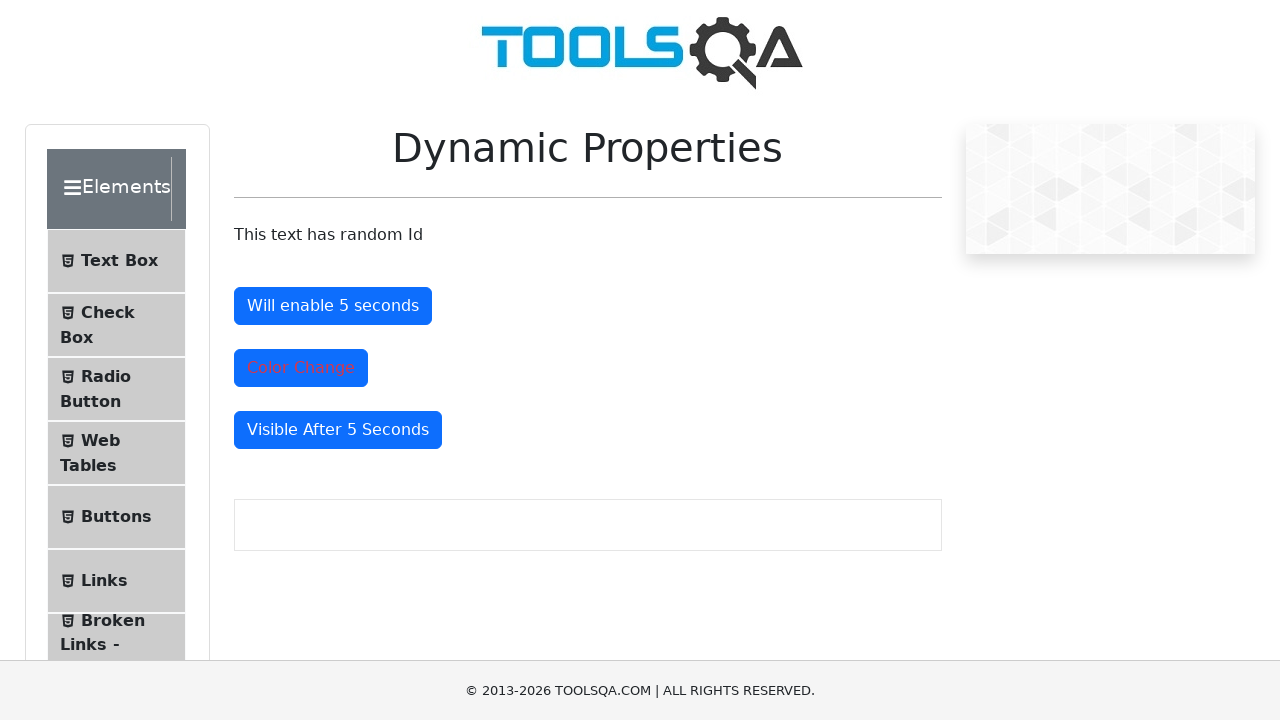

Waited for color change button to change to red color
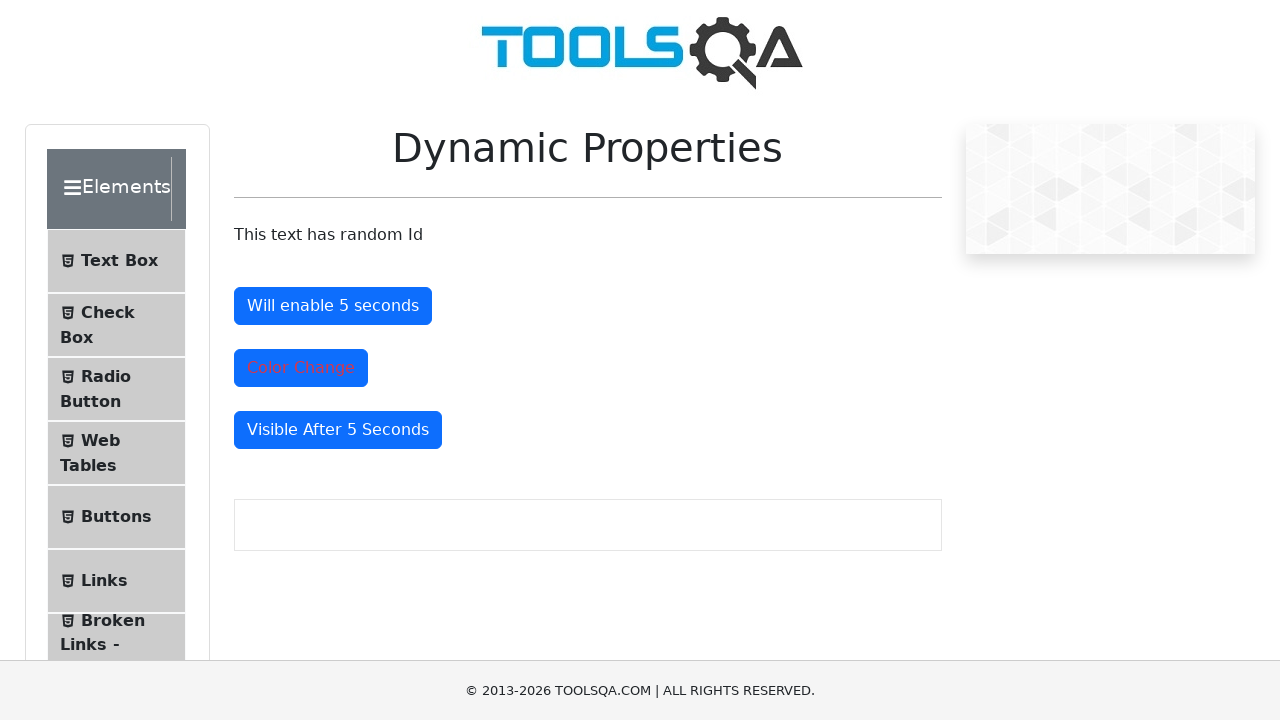

Waited for visible after button to appear on page
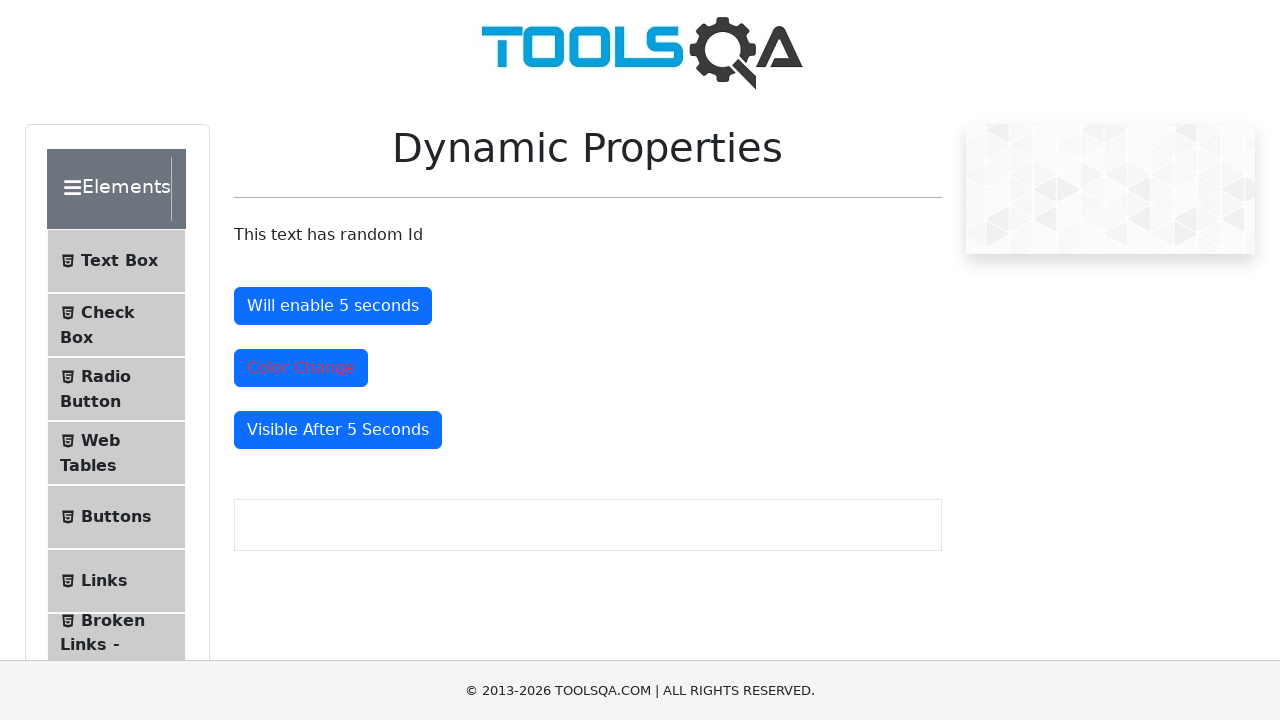

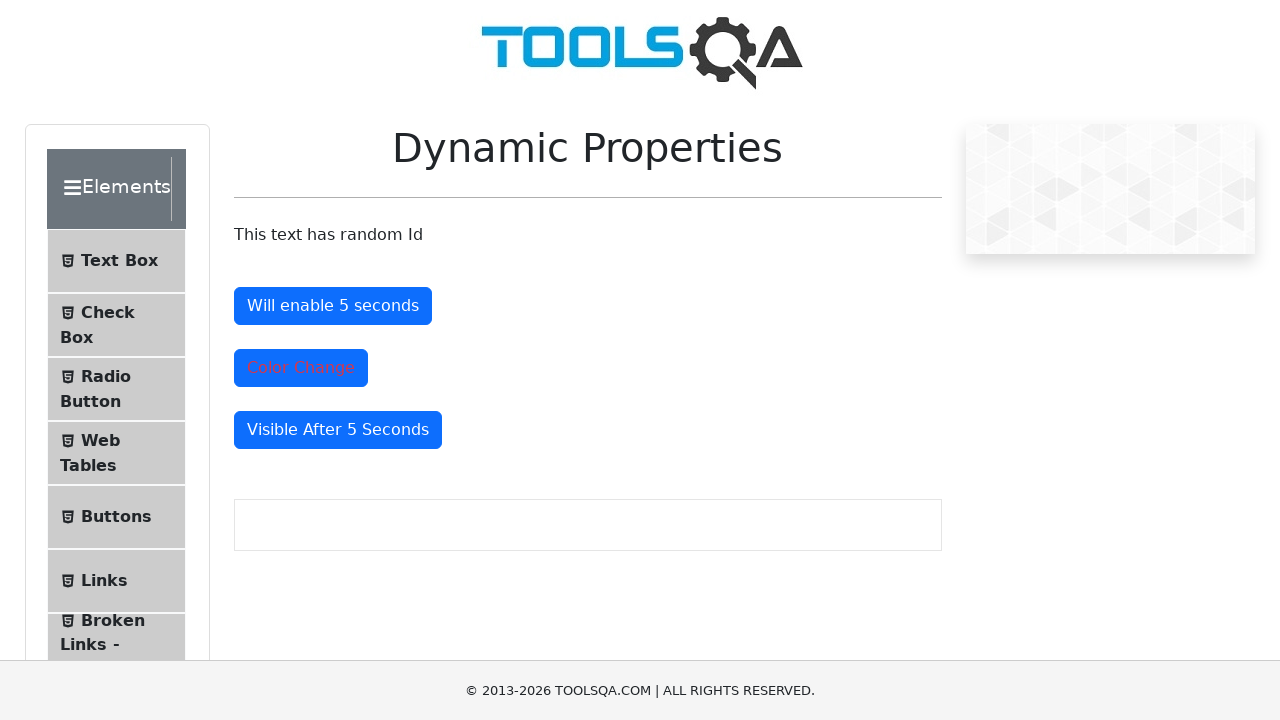